Tests the search filter functionality on a vegetable shopping site by entering "Rice" in the search field and verifying that all filtered results contain the search term.

Starting URL: https://rahulshettyacademy.com/seleniumPractise/#/offers

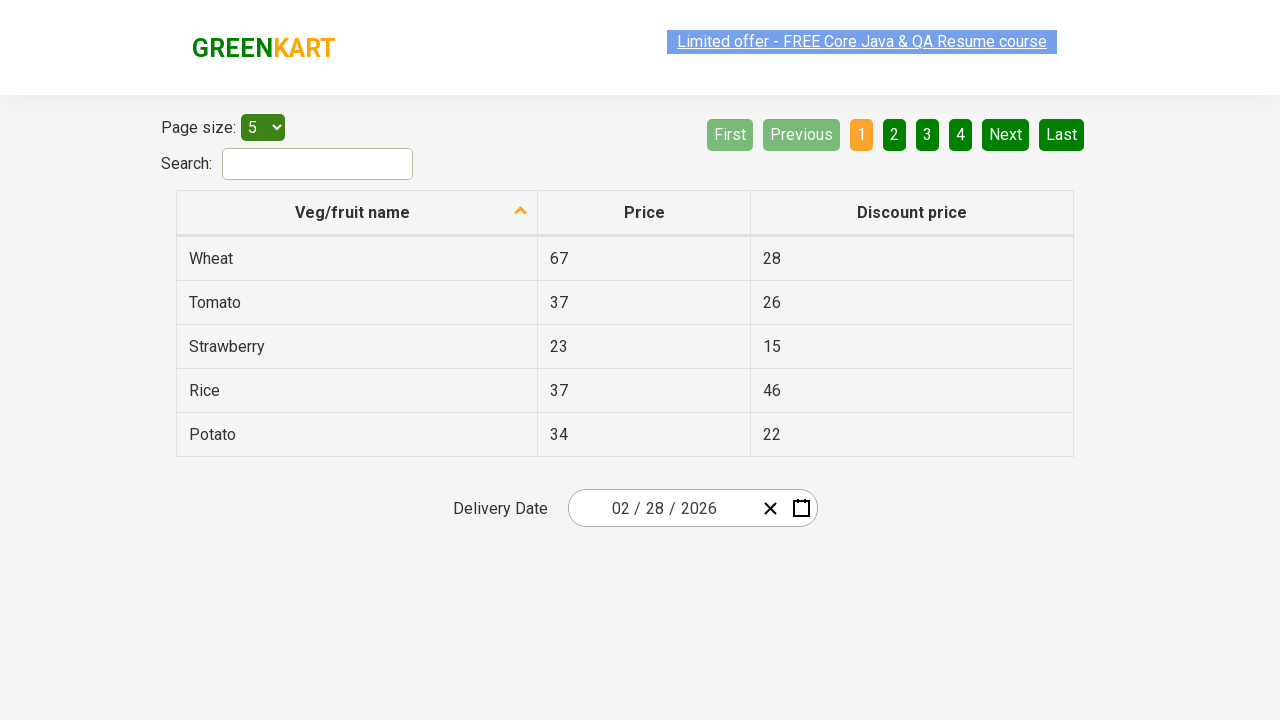

Filled search field with 'Rice' on #search-field
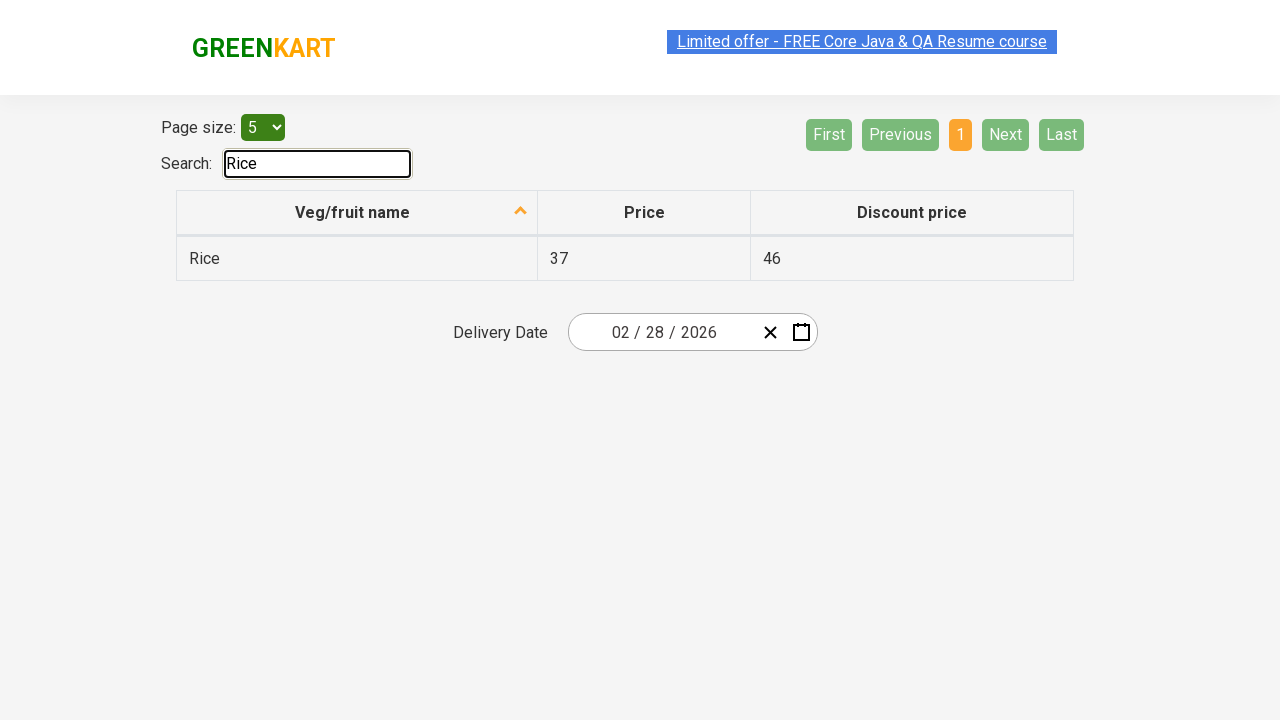

Filtered results appeared in table
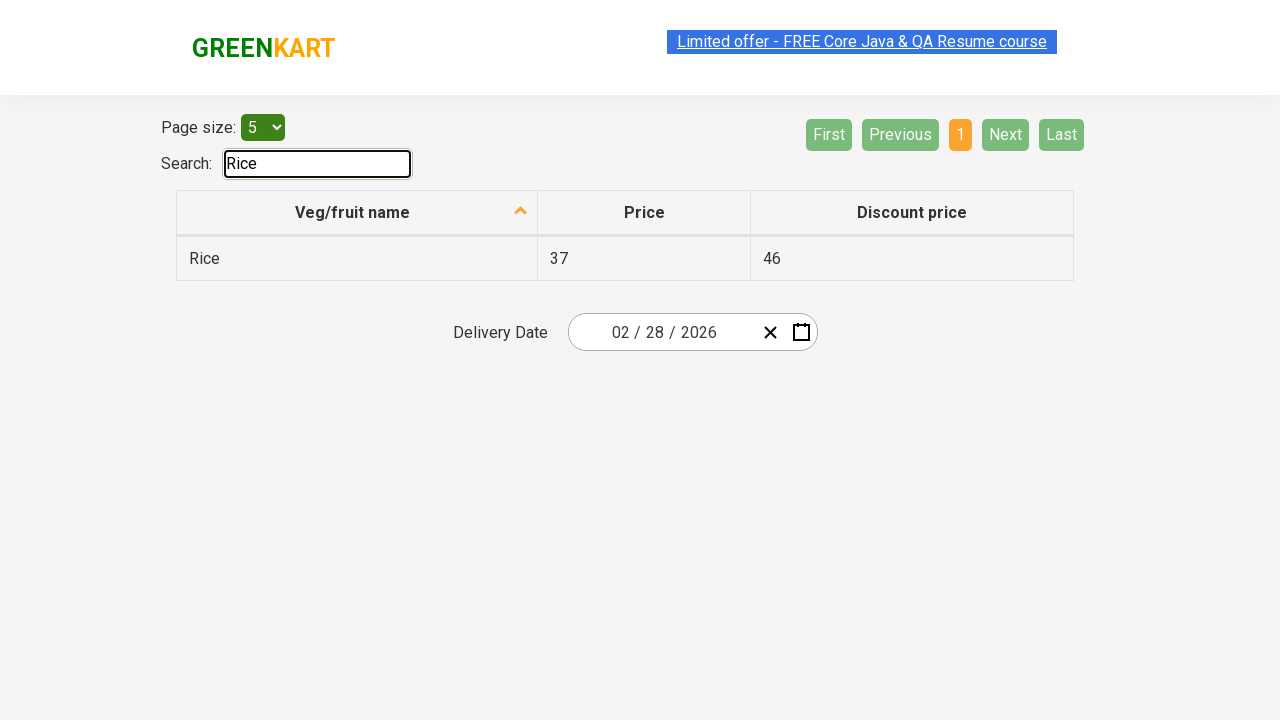

Retrieved 1 filtered vegetable items from table
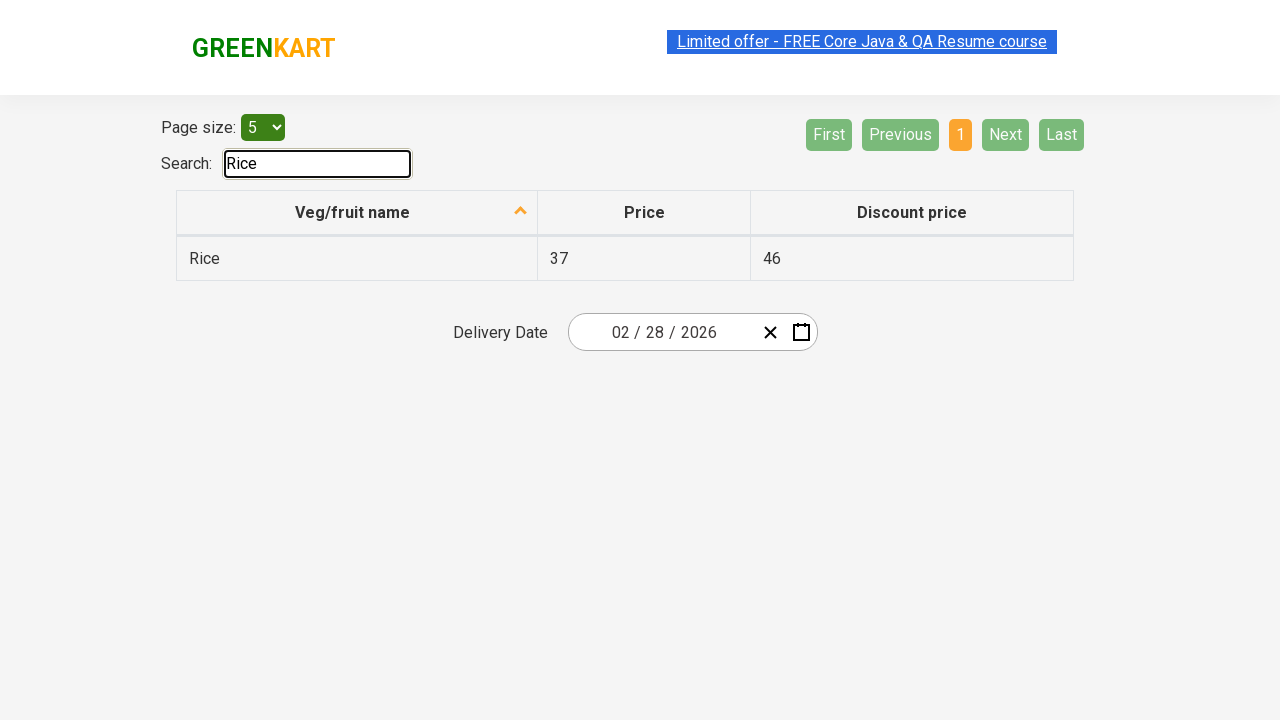

Verified 'Rice' contains 'Rice'
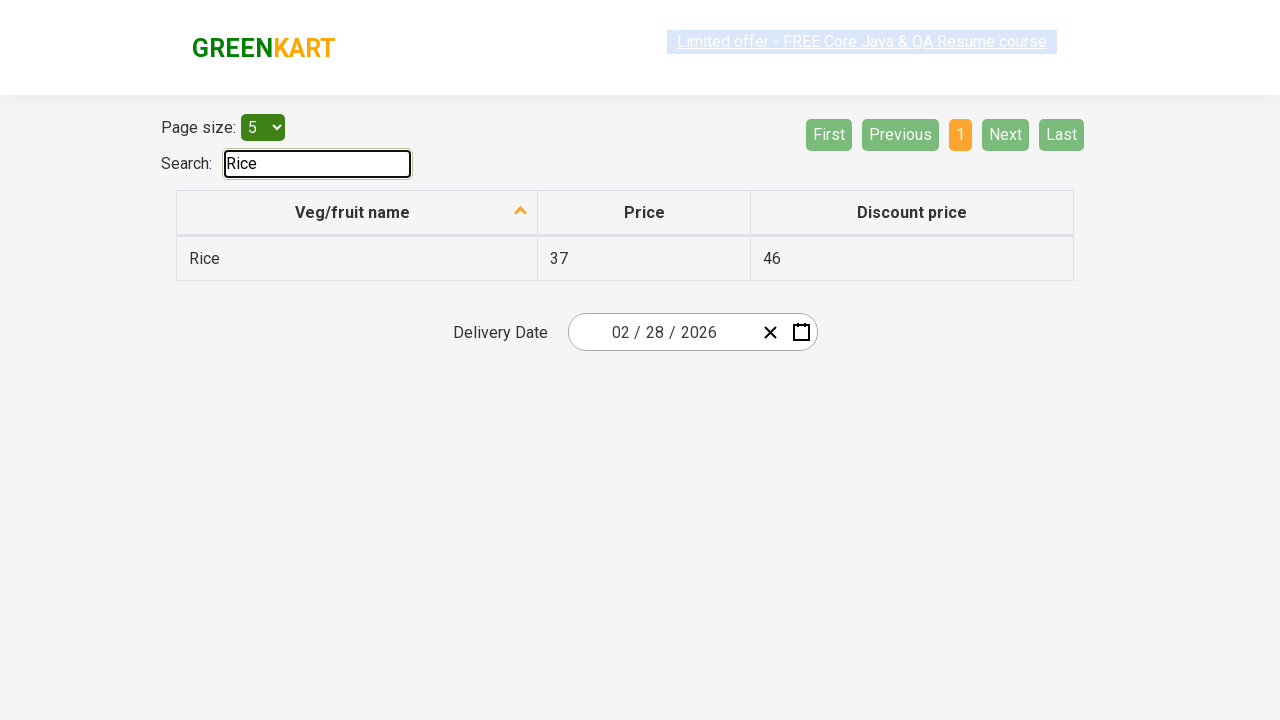

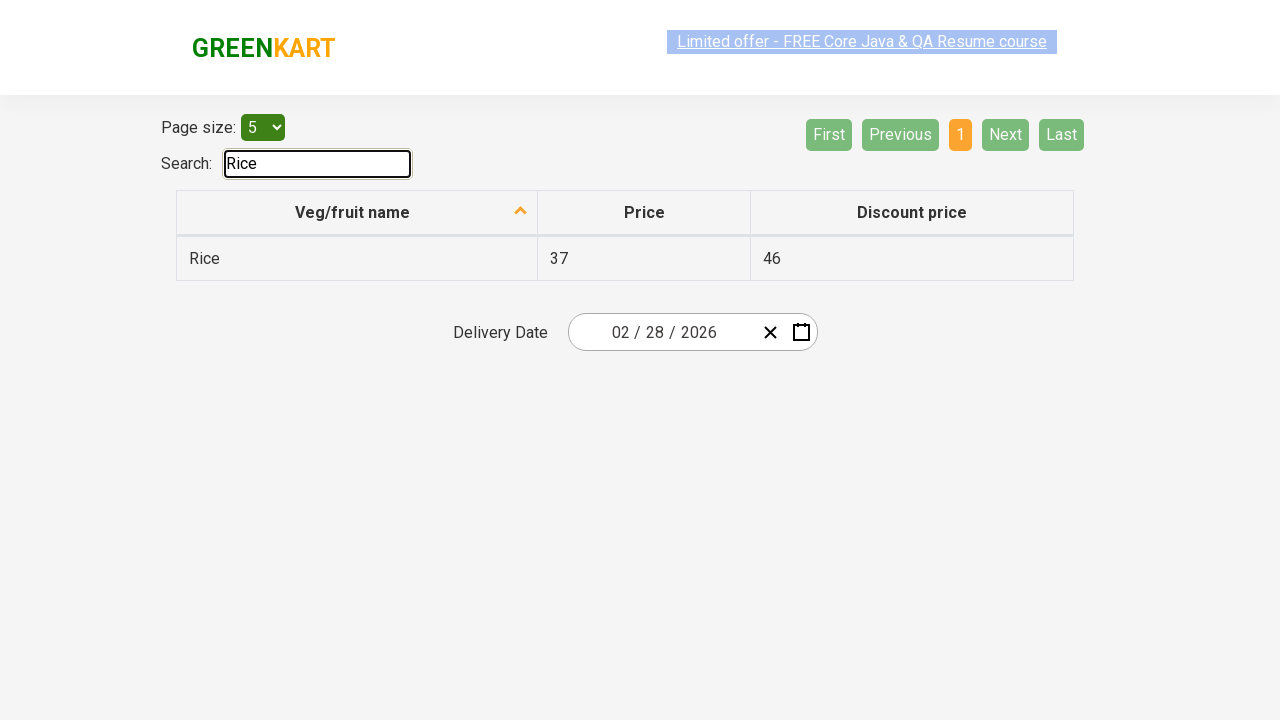